Tests browser history navigation by navigating between home and about pages, then using browser back button to return to home

Starting URL: https://client-panel-git-main-dortana-projects.vercel.app/

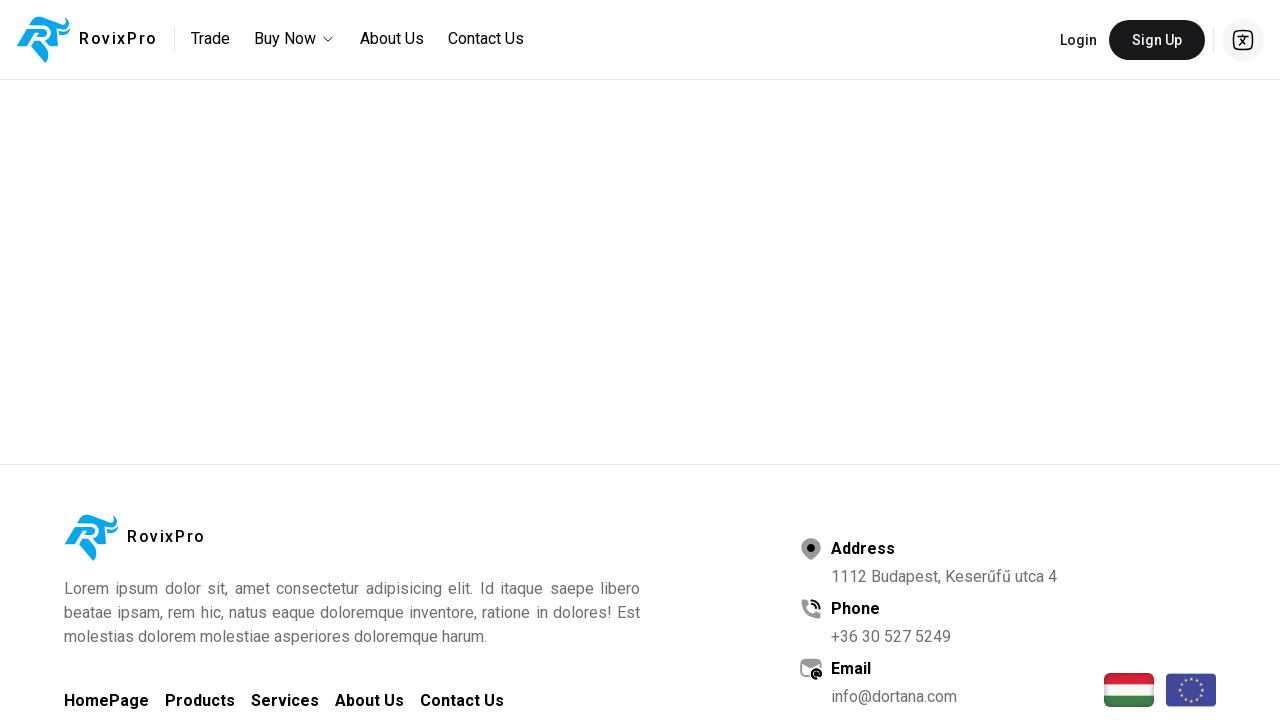

Navigated to About Us page
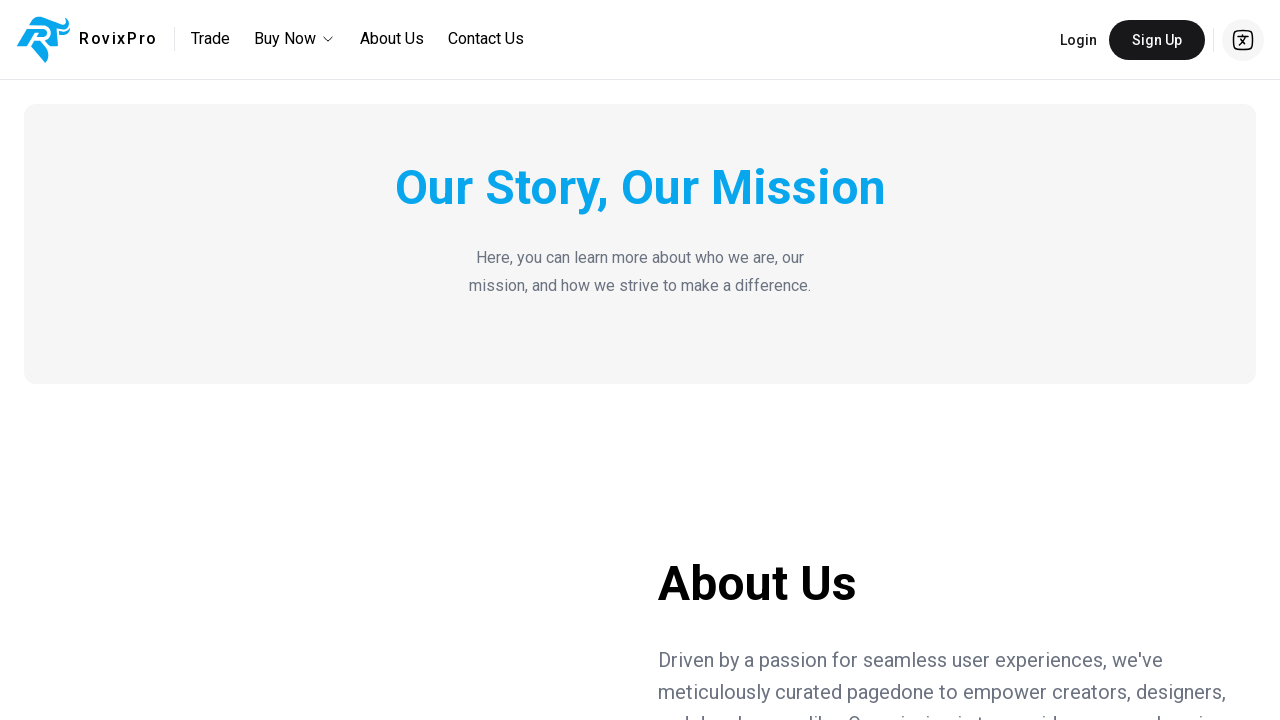

About Us page loaded successfully
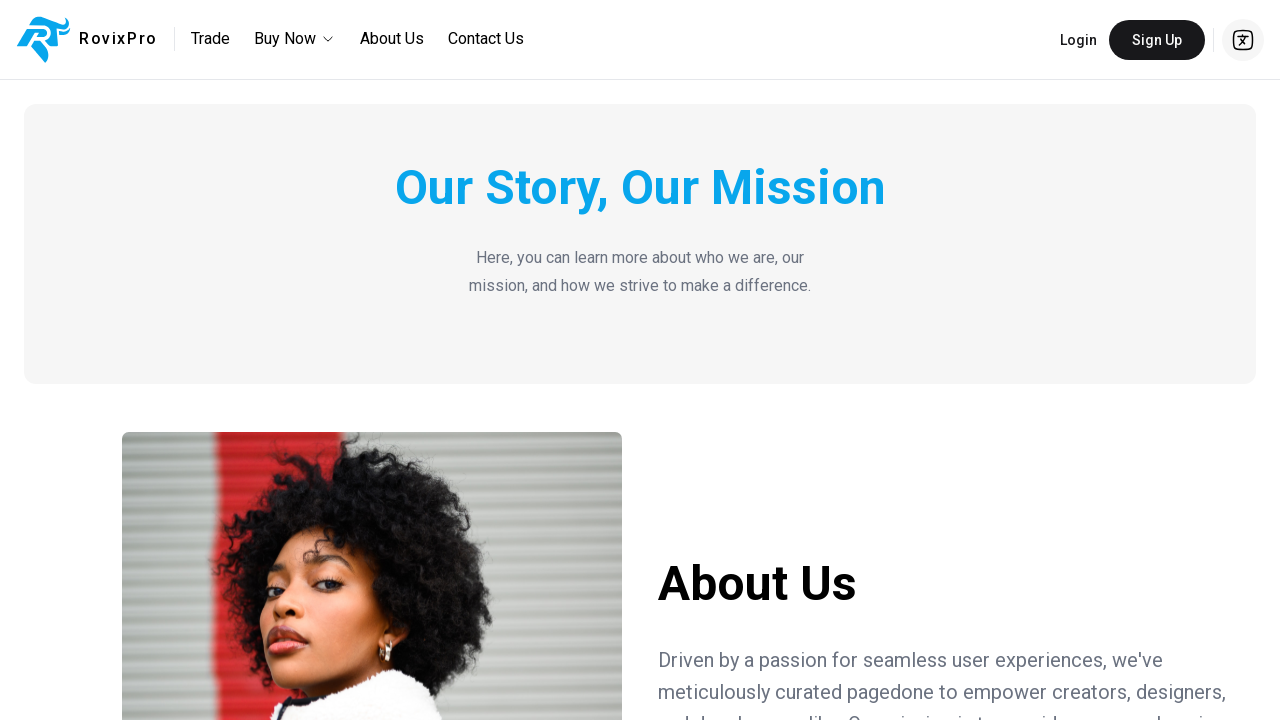

Clicked browser back button to return to home page
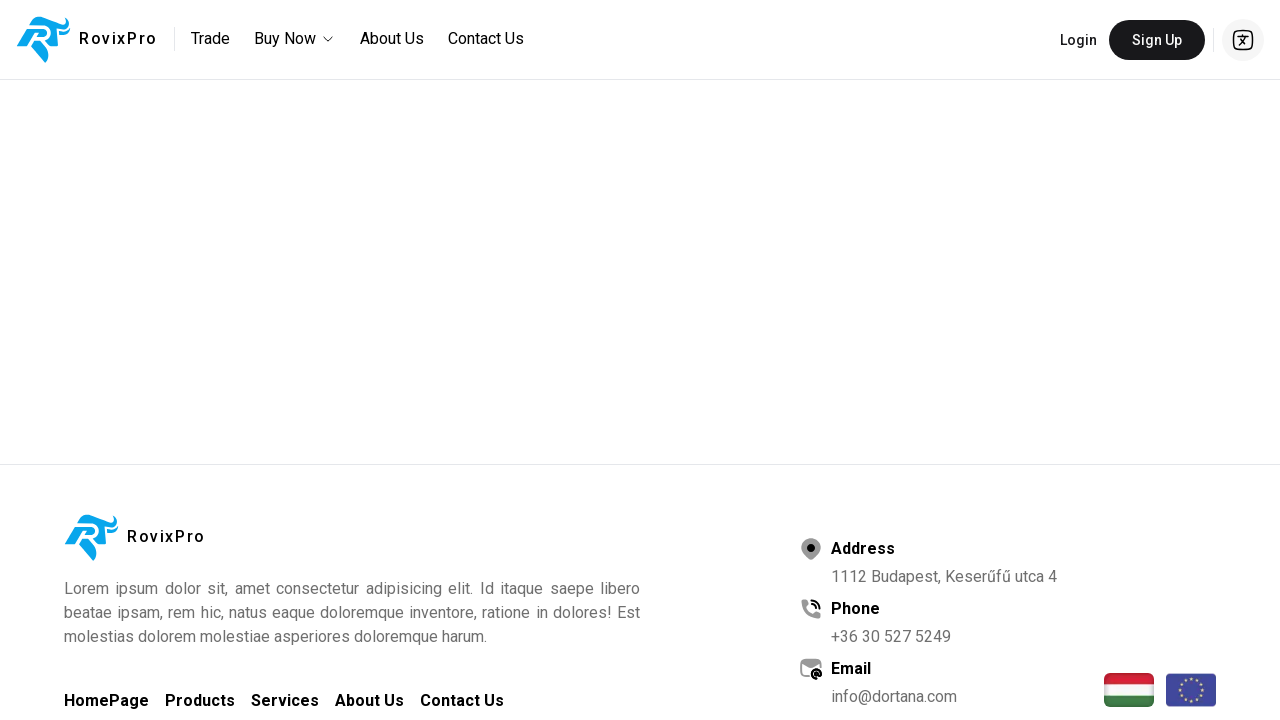

Home page loaded after back navigation
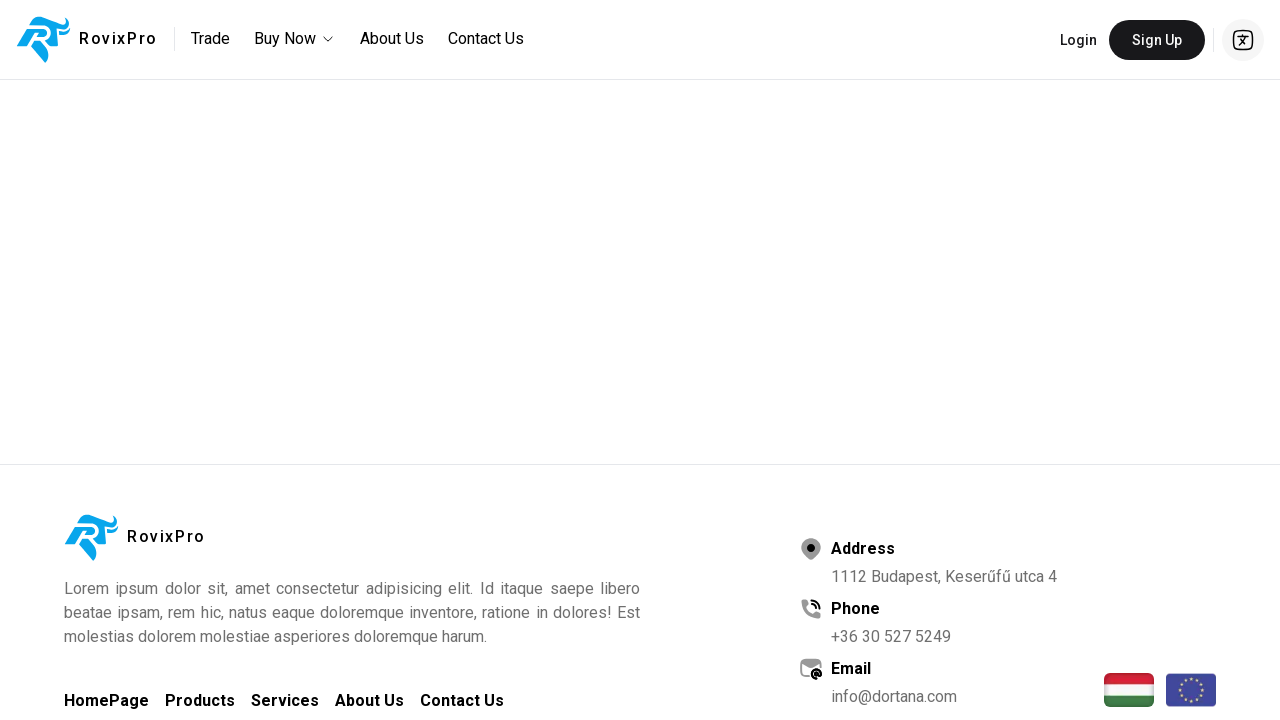

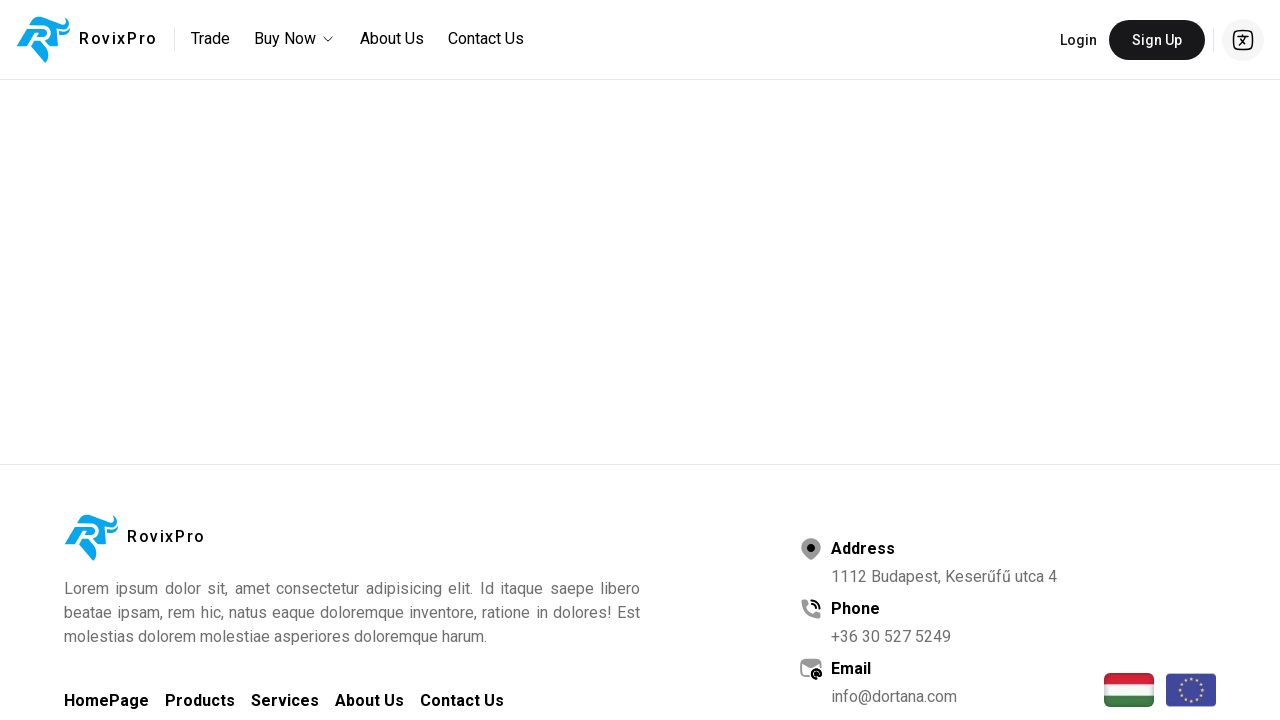